Tests checkbox selection functionality on jQuery UI demo page by switching to an iframe and clicking a checkbox element

Starting URL: https://jqueryui.com/checkboxradio/

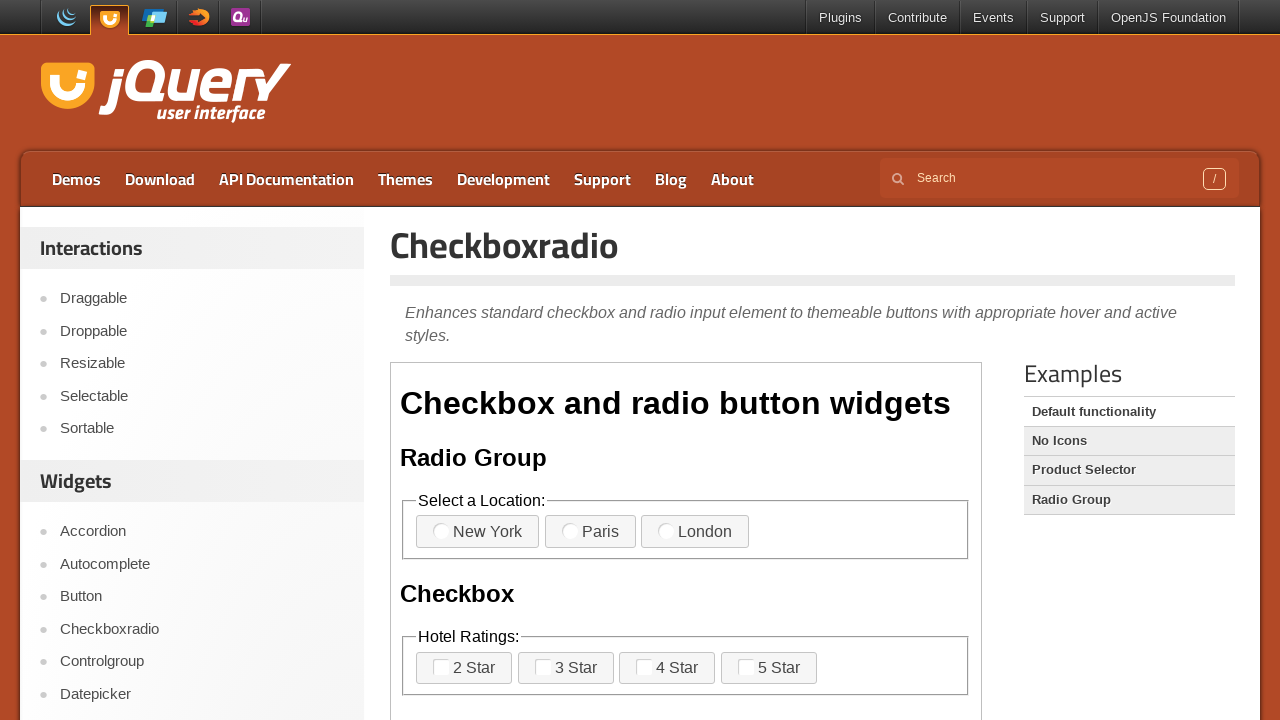

Located demo iframe for jQuery UI checkboxradio demo
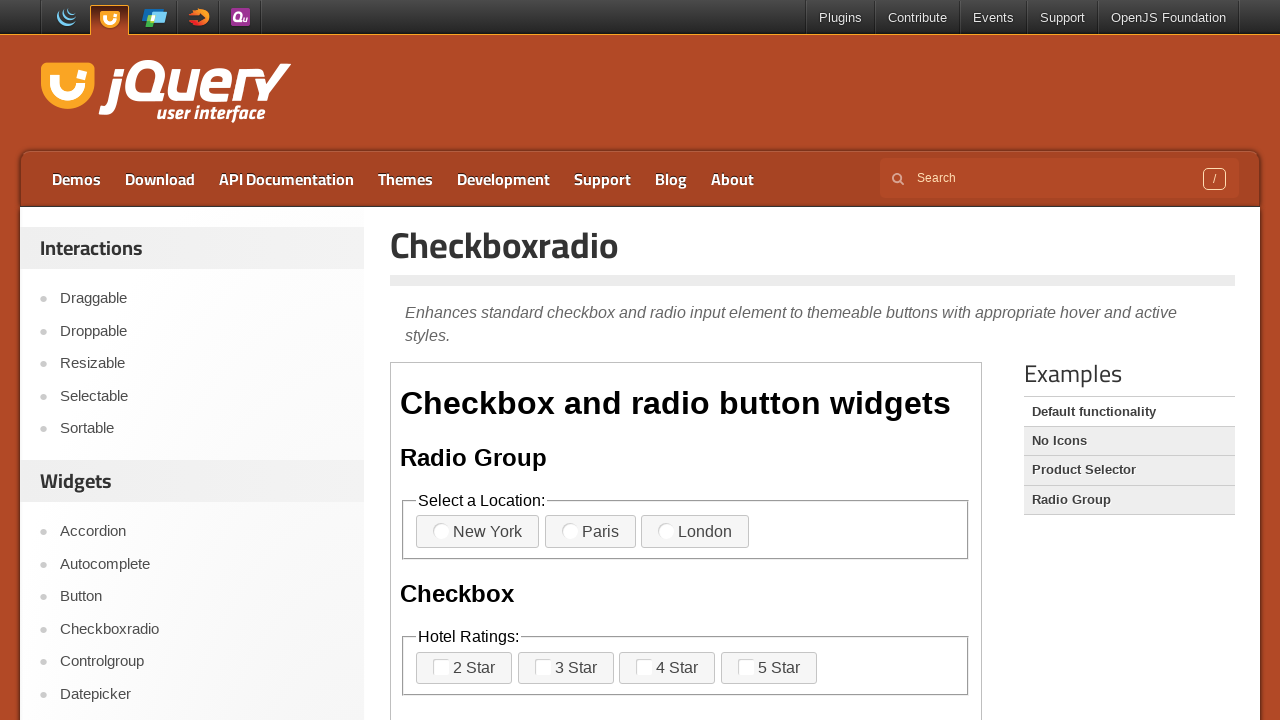

Clicked the 9th checkbox element in the demo at (576, 360) on iframe.demo-frame >> internal:control=enter-frame >> span.ui-checkboxradio-icon-
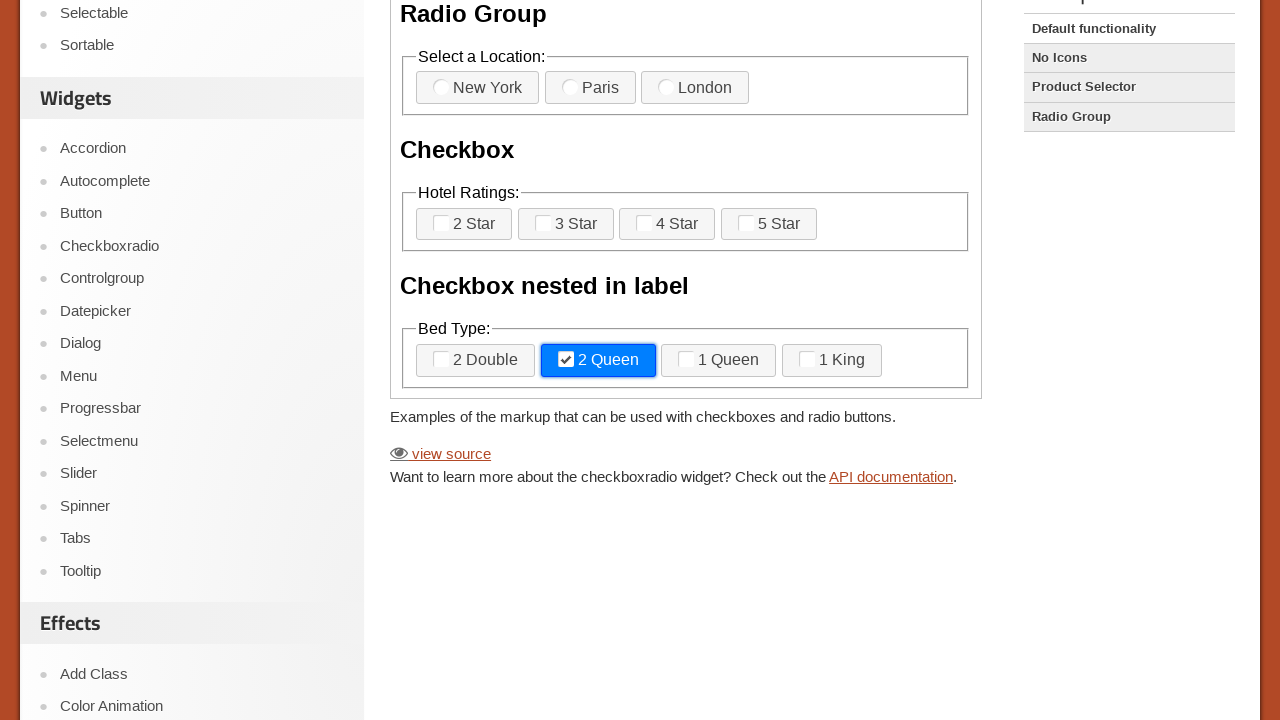

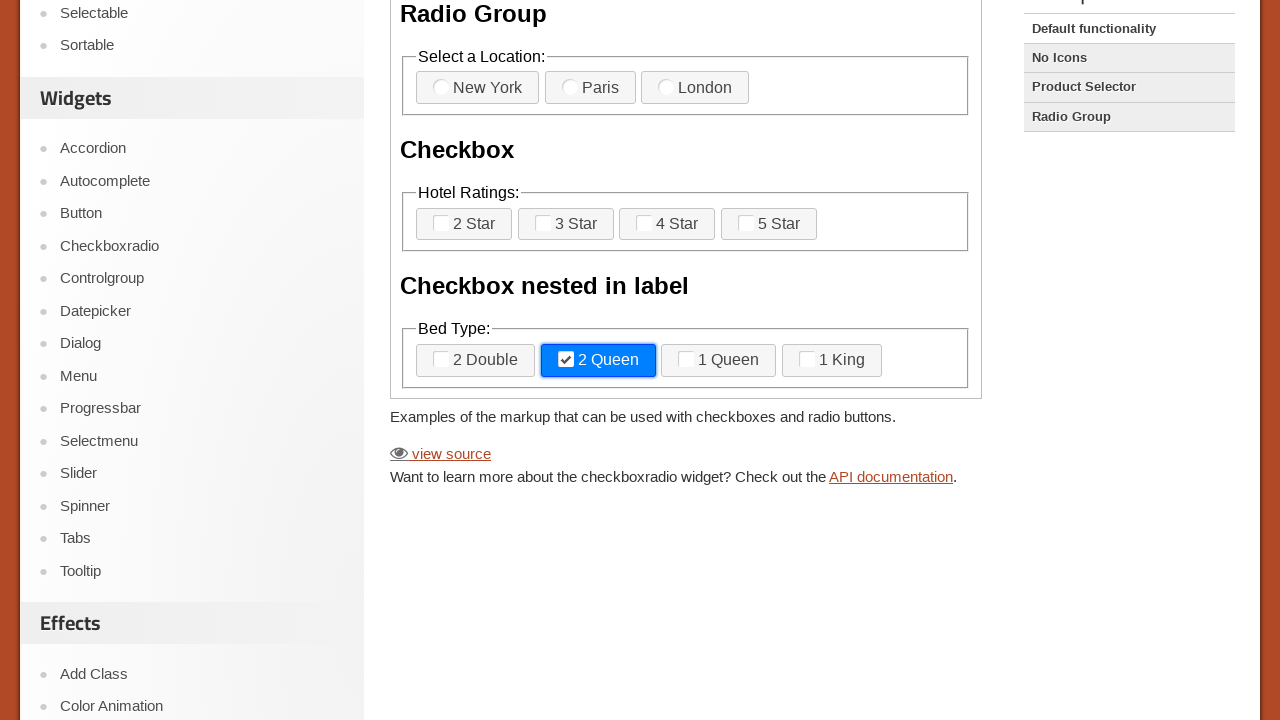